Verifies that the submit button has the value 'Generate'

Starting URL: http://angel.net/~nic/passwd.sha1.1a.html

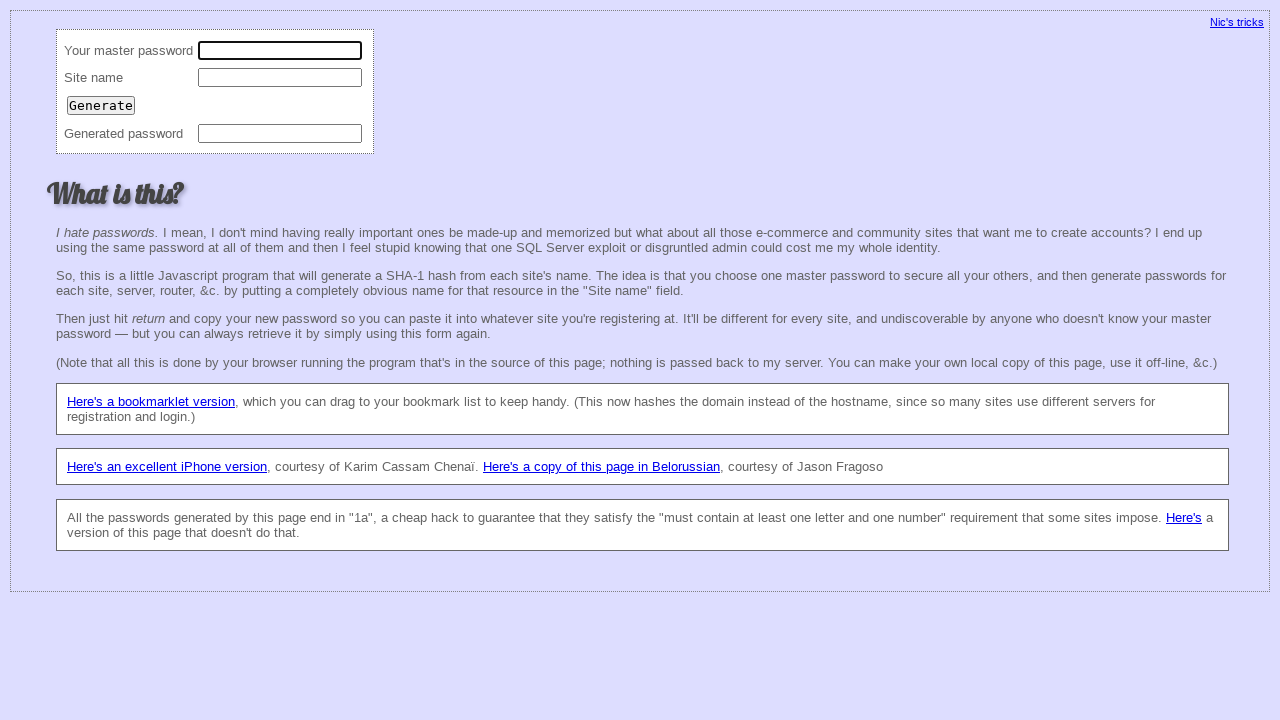

Navigated to passwd.sha1.1a.html page
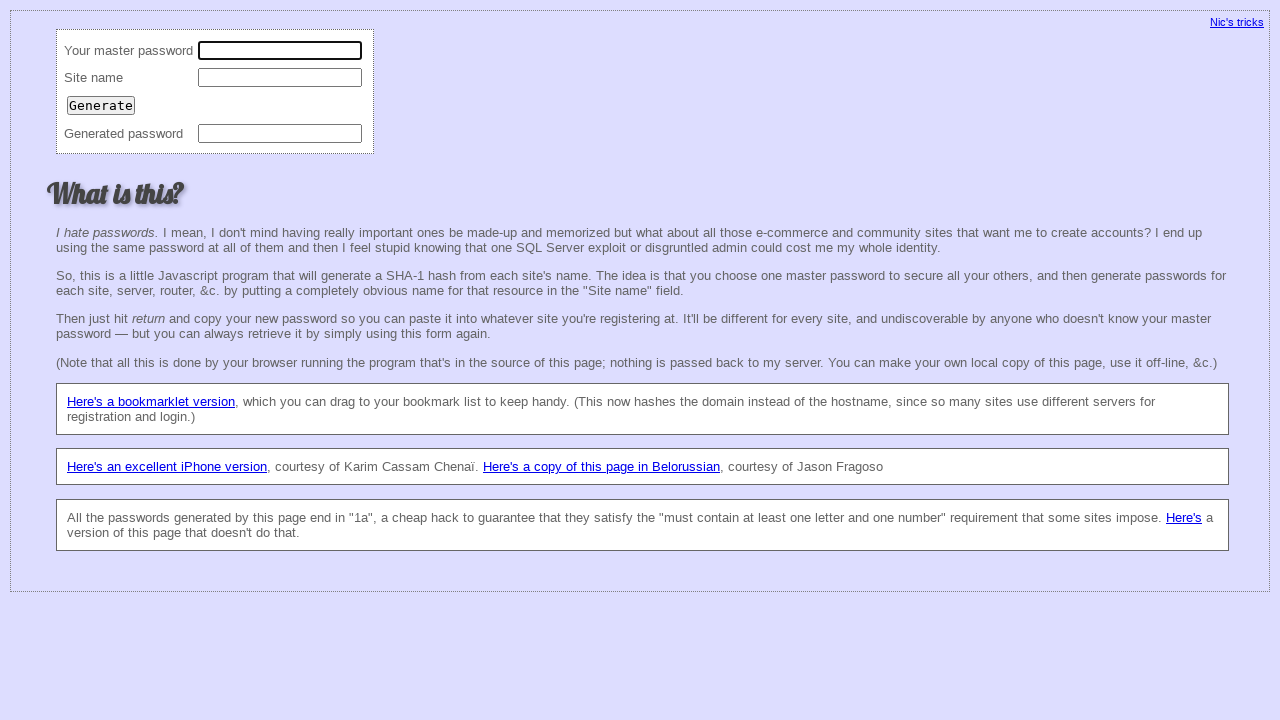

Located submit button element
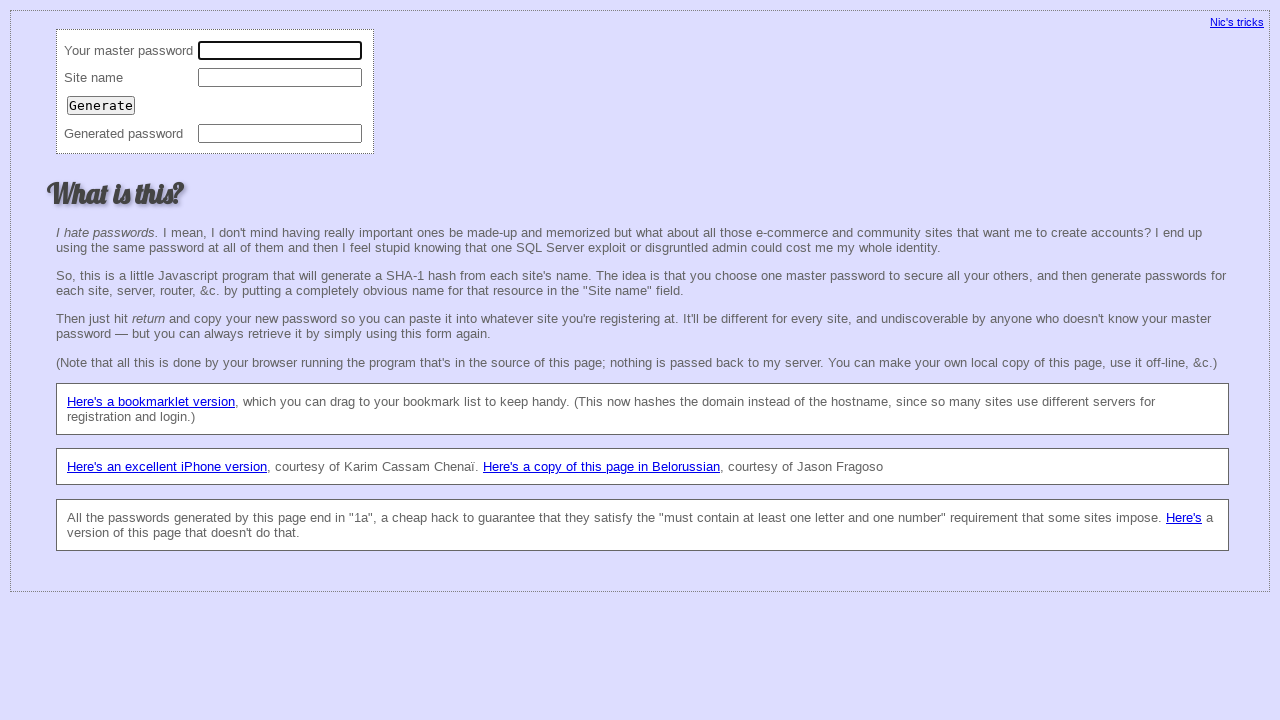

Retrieved submit button value attribute
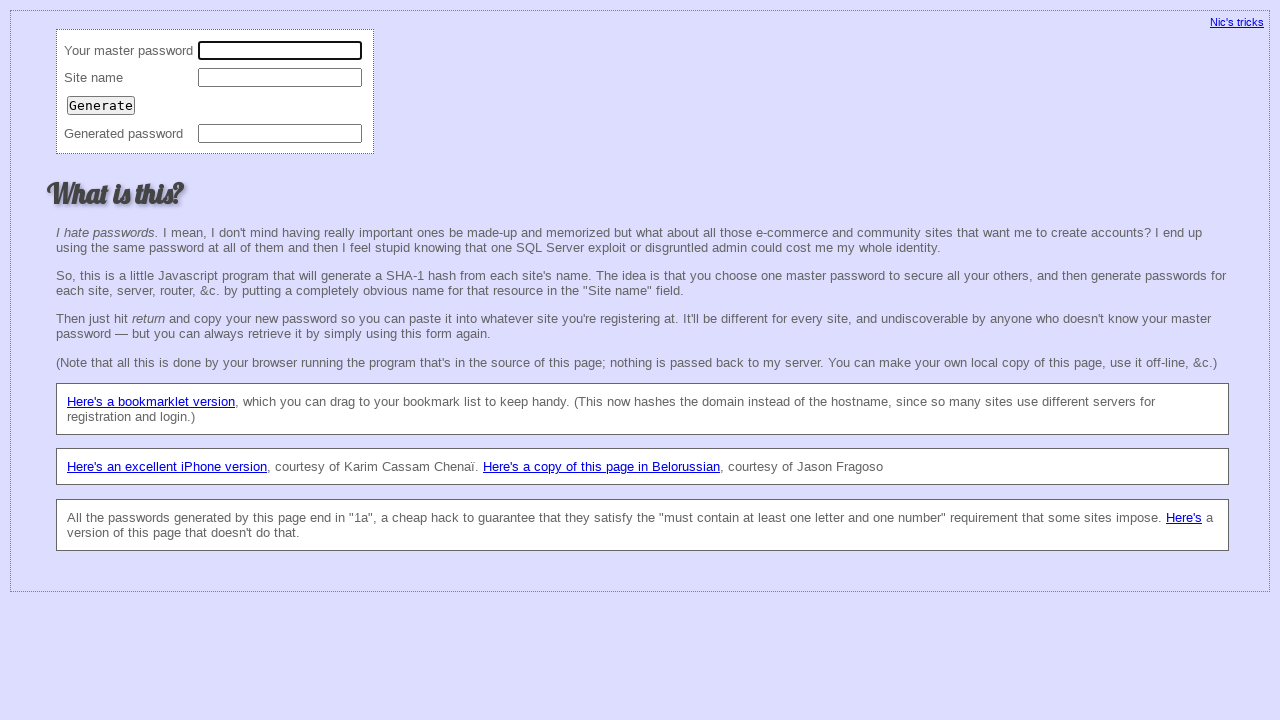

Verified submit button value is 'Generate'
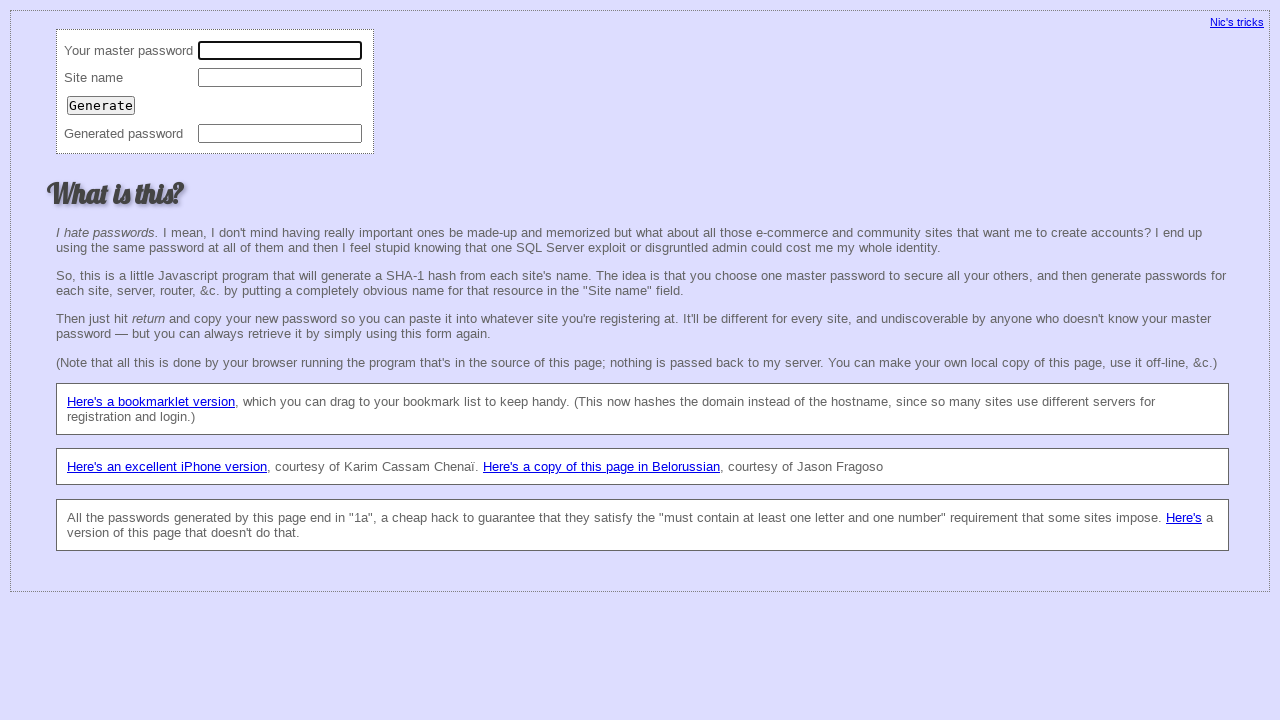

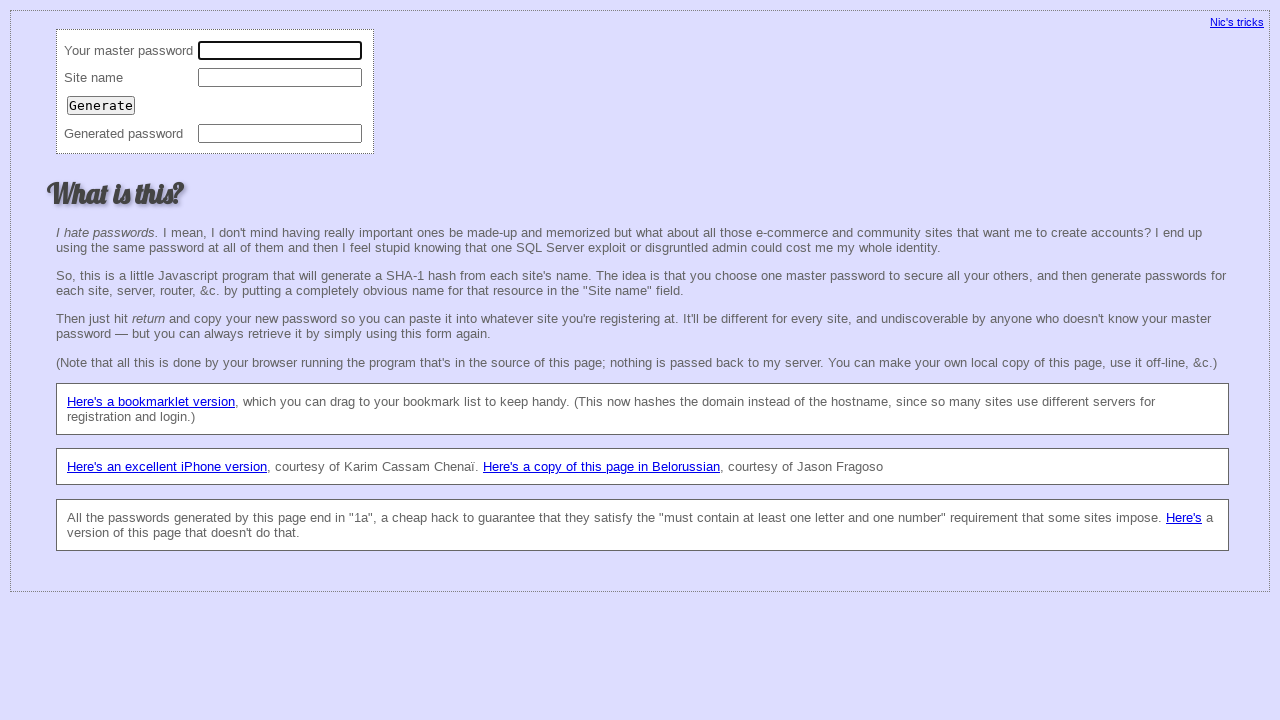